Tests the checkout flow on an e-commerce site by navigating to cart, filling out order form with personal and payment details, and confirming the purchase

Starting URL: https://www.demoblaze.com/index.html

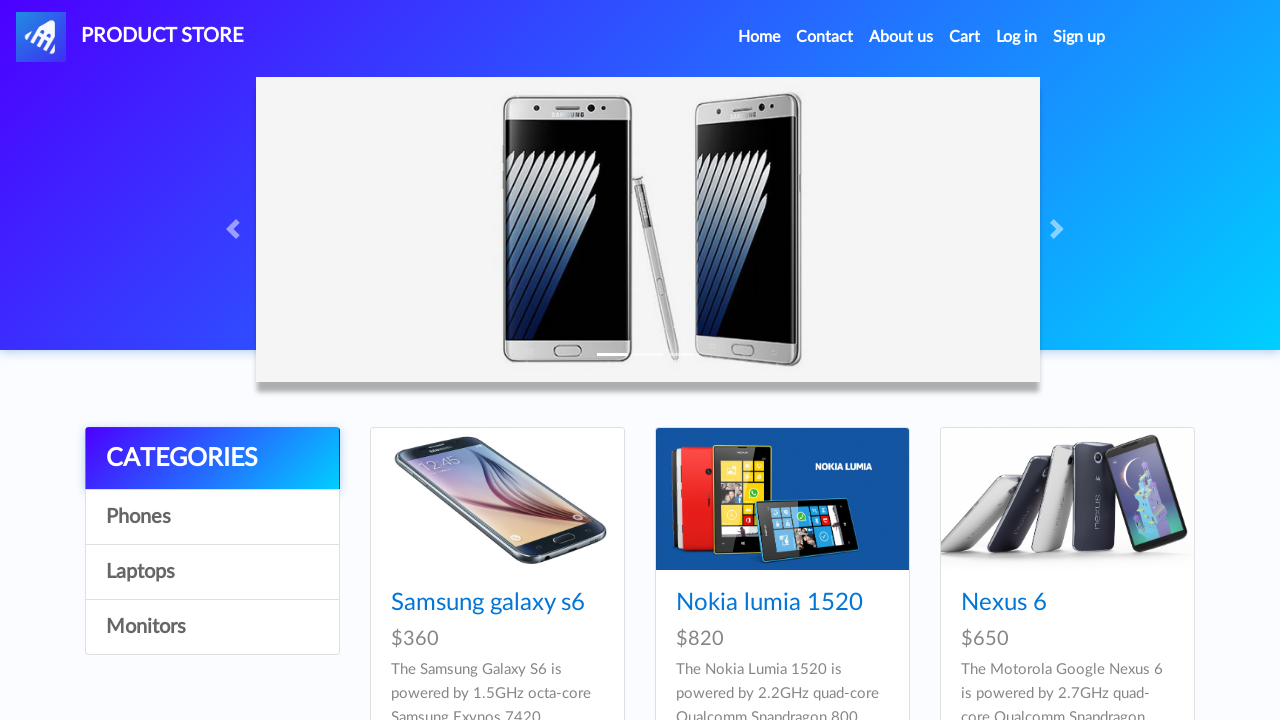

Clicked on cart button to navigate to cart at (965, 37) on #cartur
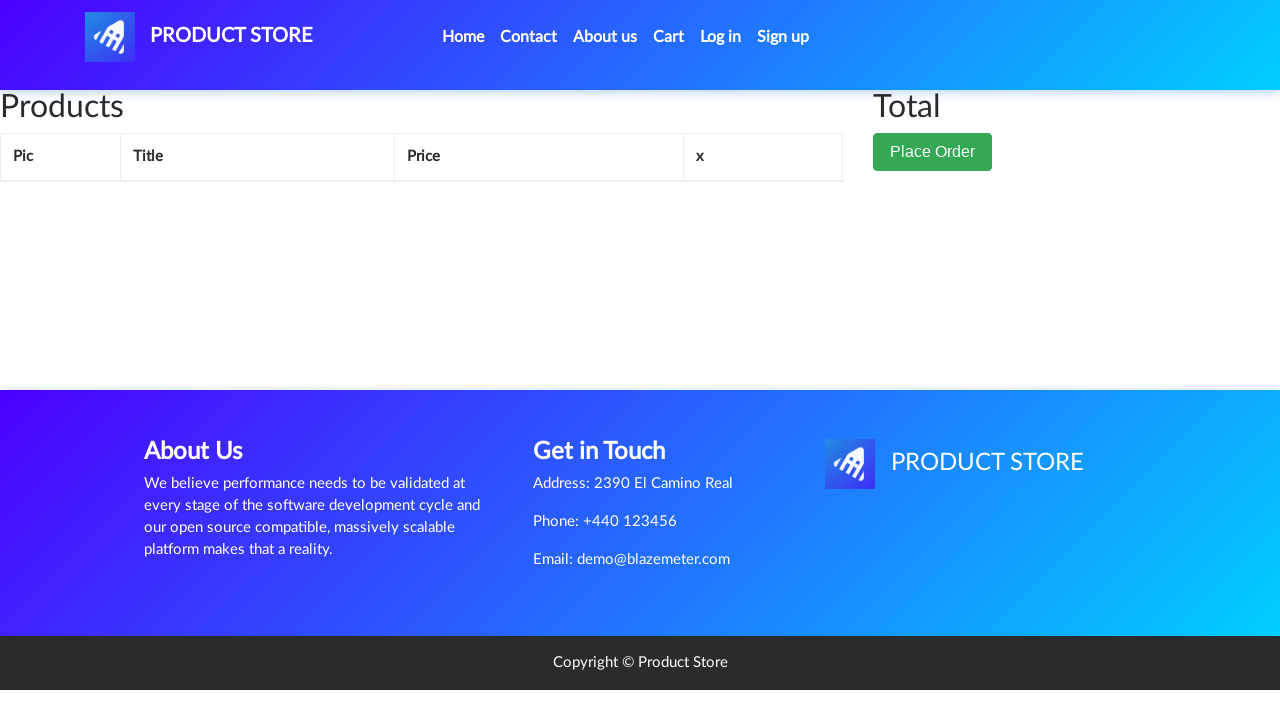

Waited for cart page to load
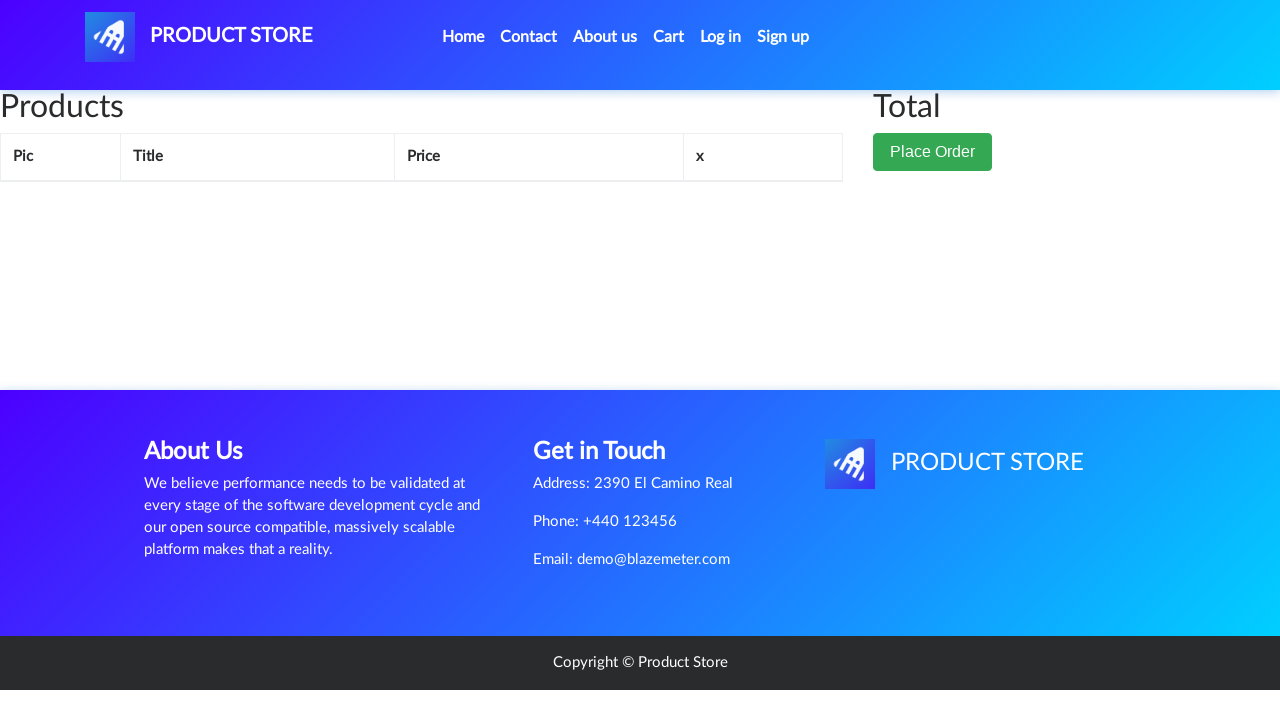

Clicked place order button to open order form at (933, 152) on .btn-success
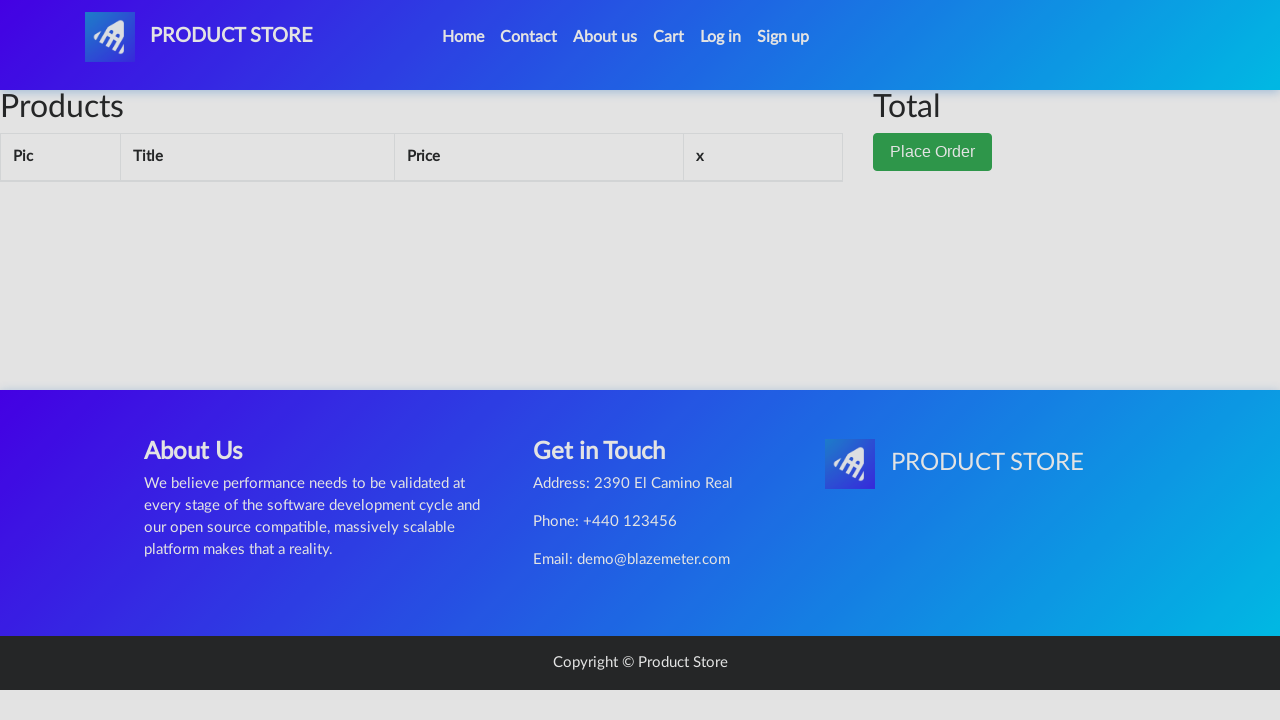

Order form loaded
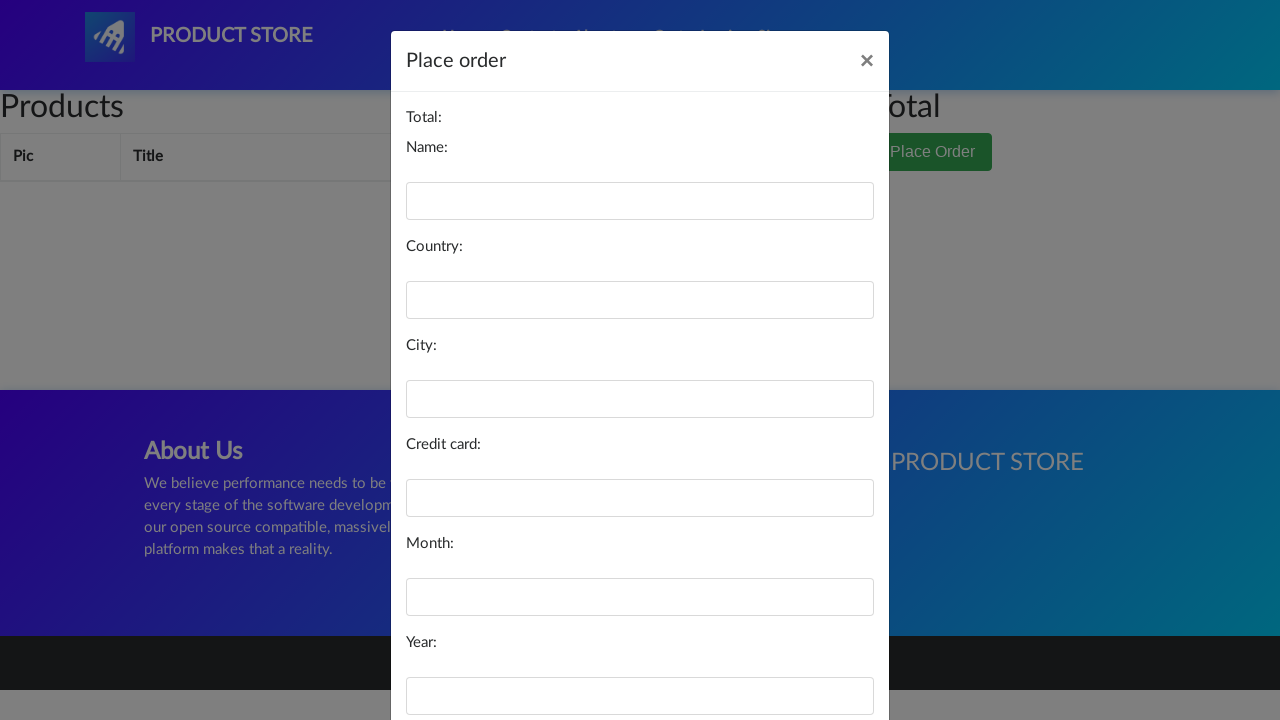

Clicked on name field at (640, 201) on #name
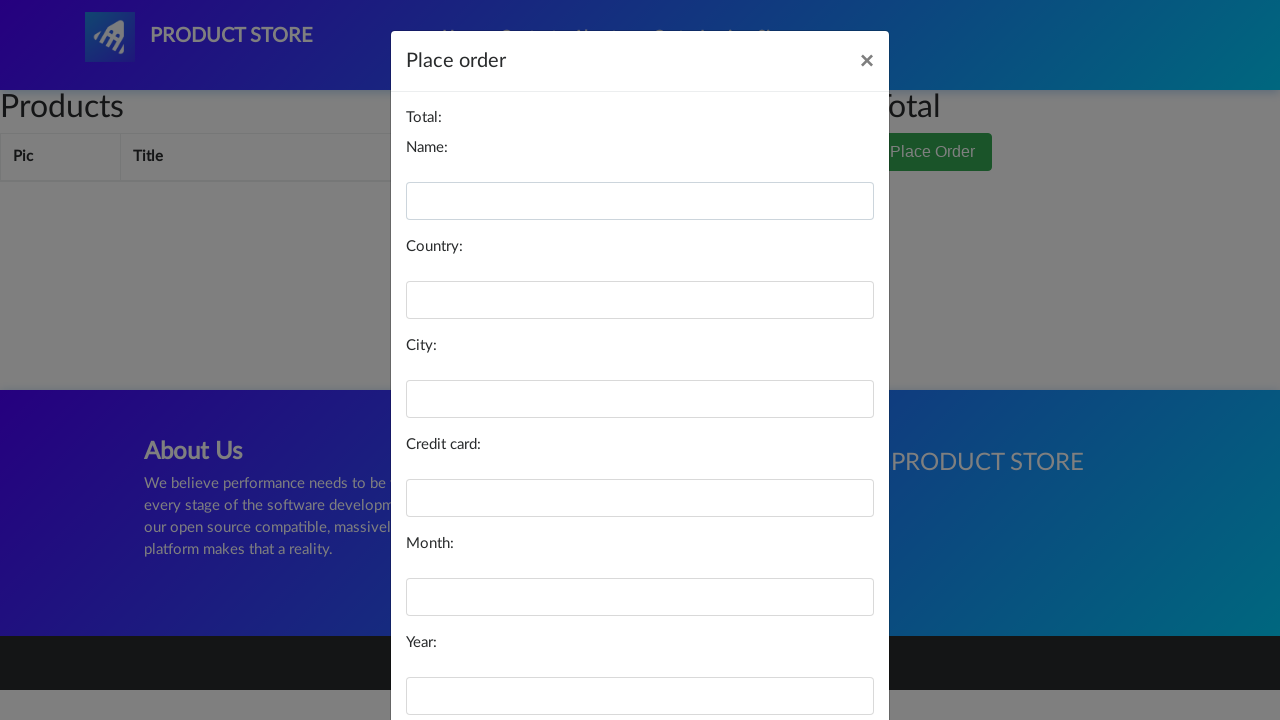

Filled name field with 'Sebastian' on #name
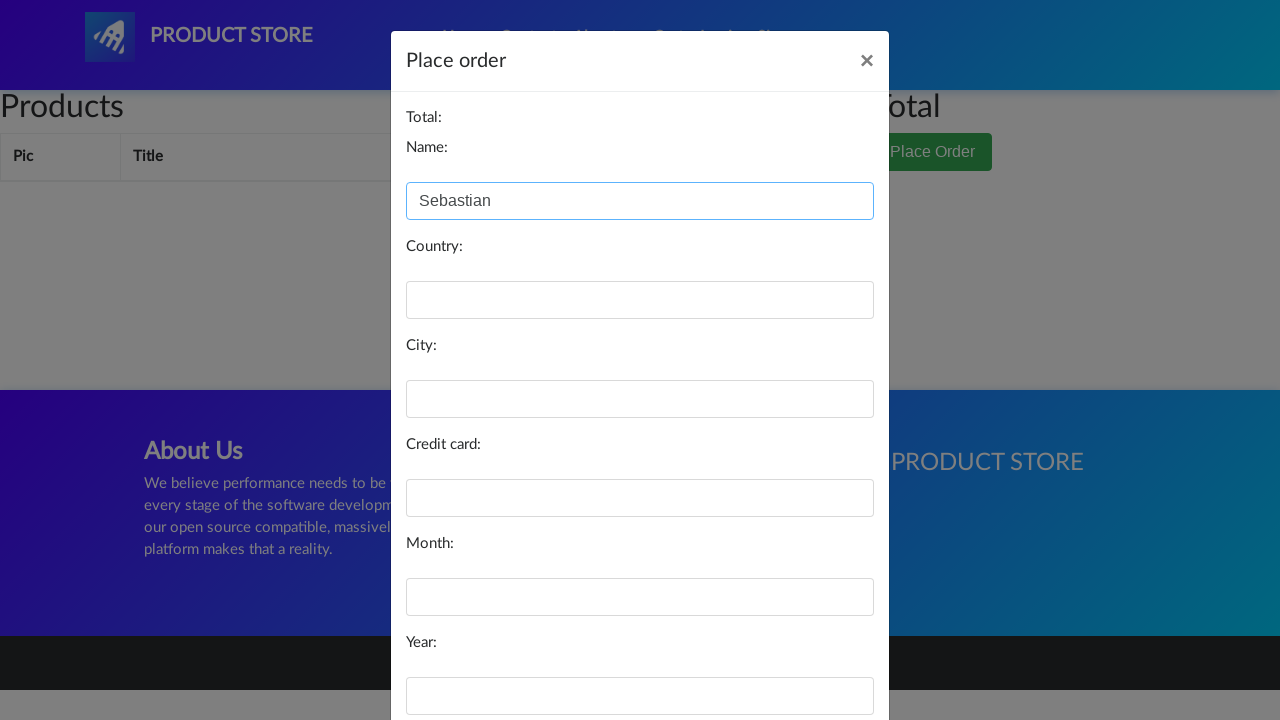

Clicked on country field at (640, 300) on #country
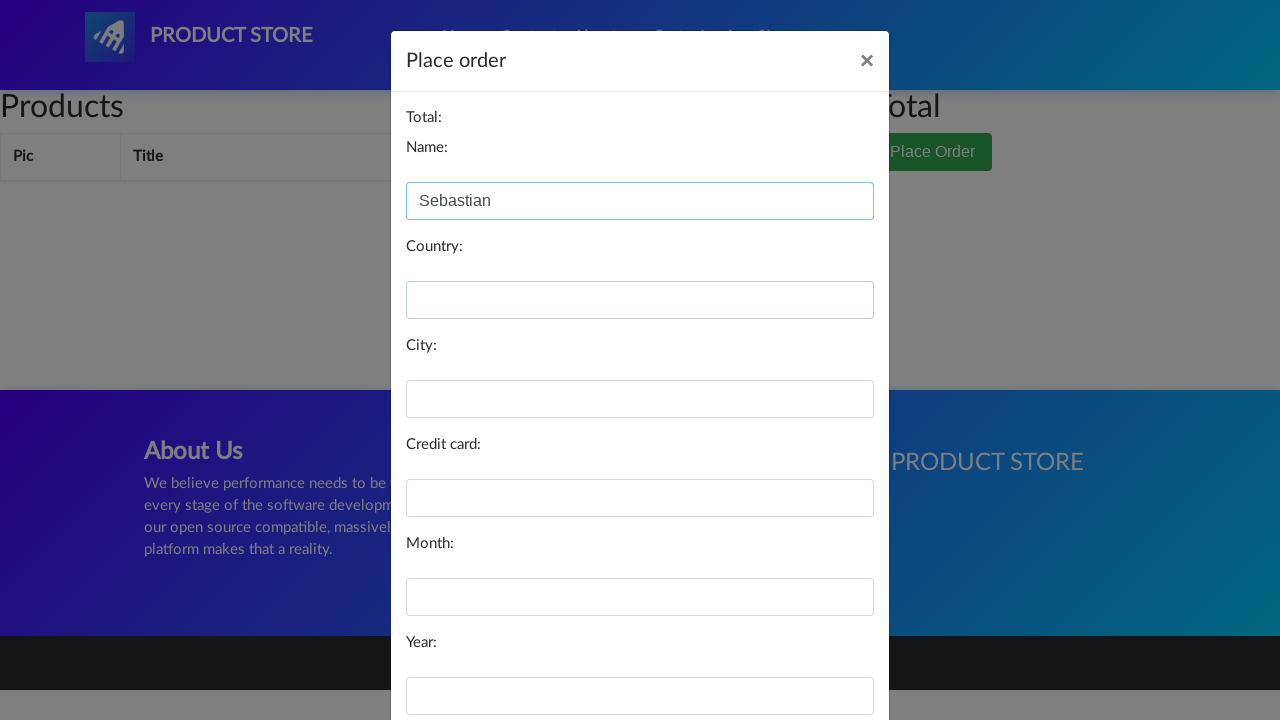

Filled country field with 'Costa Rica' on #country
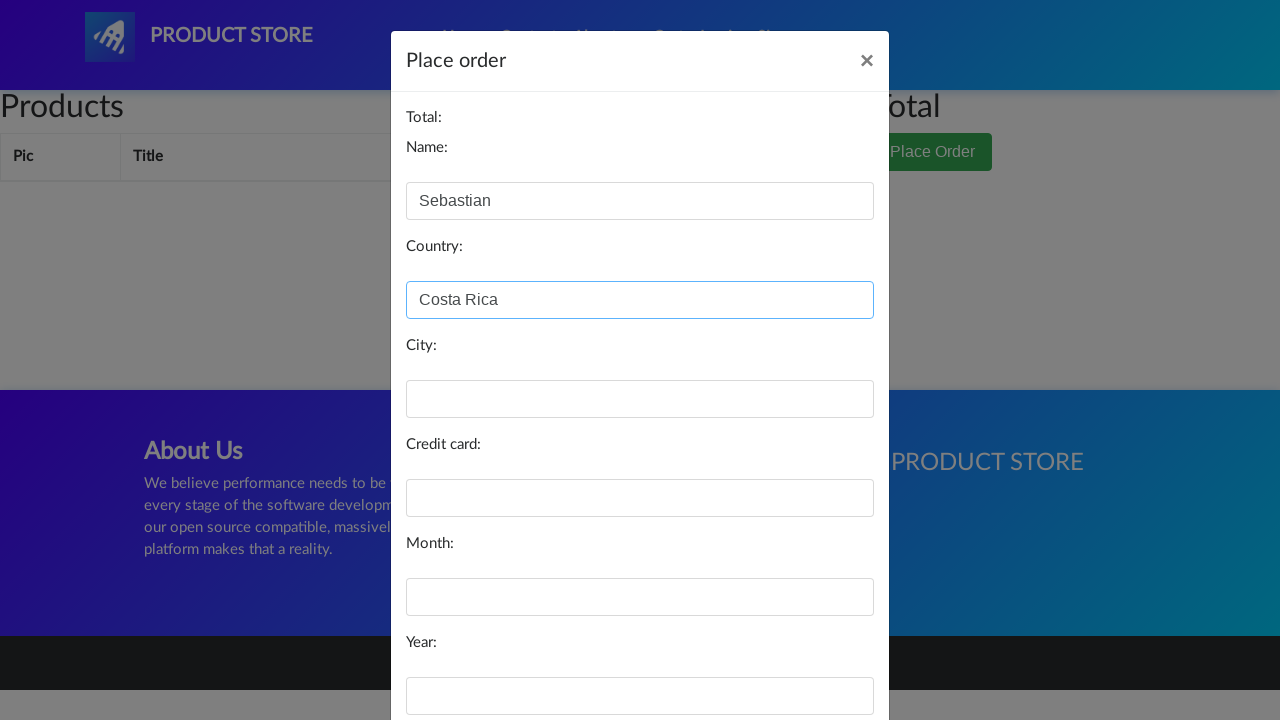

Clicked on city field at (640, 399) on #city
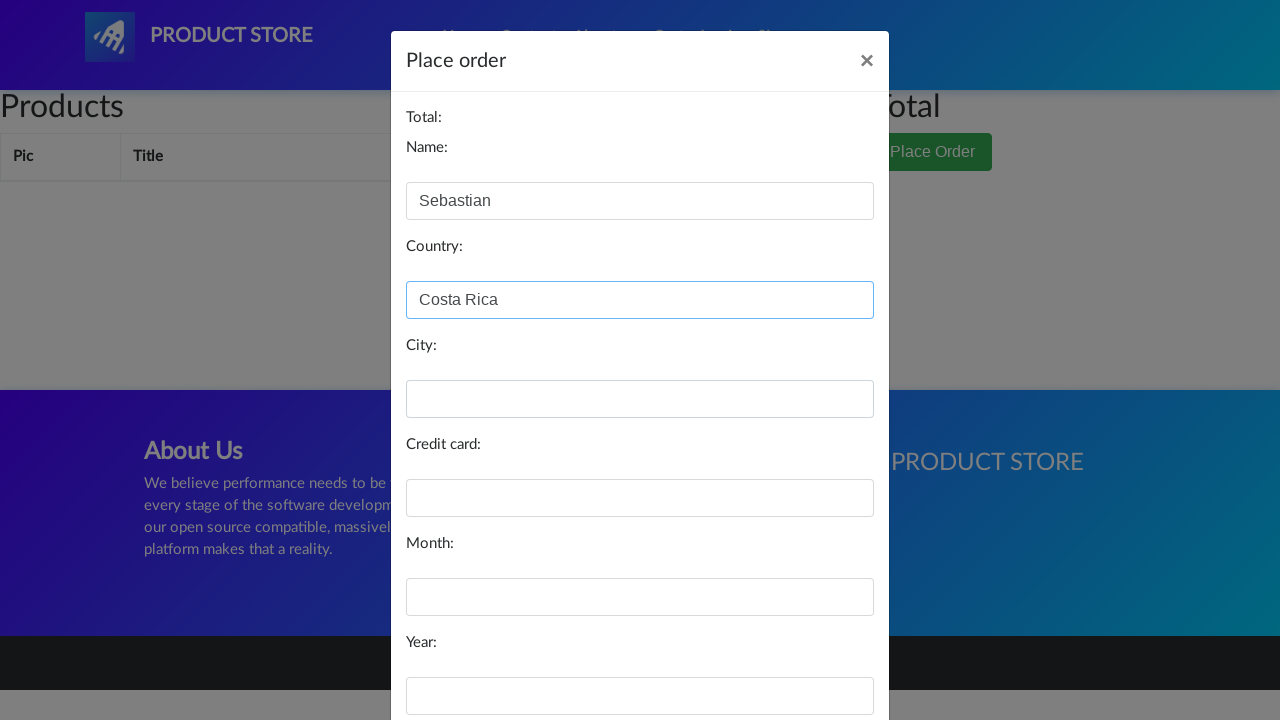

Filled city field with 'Cartago' on #city
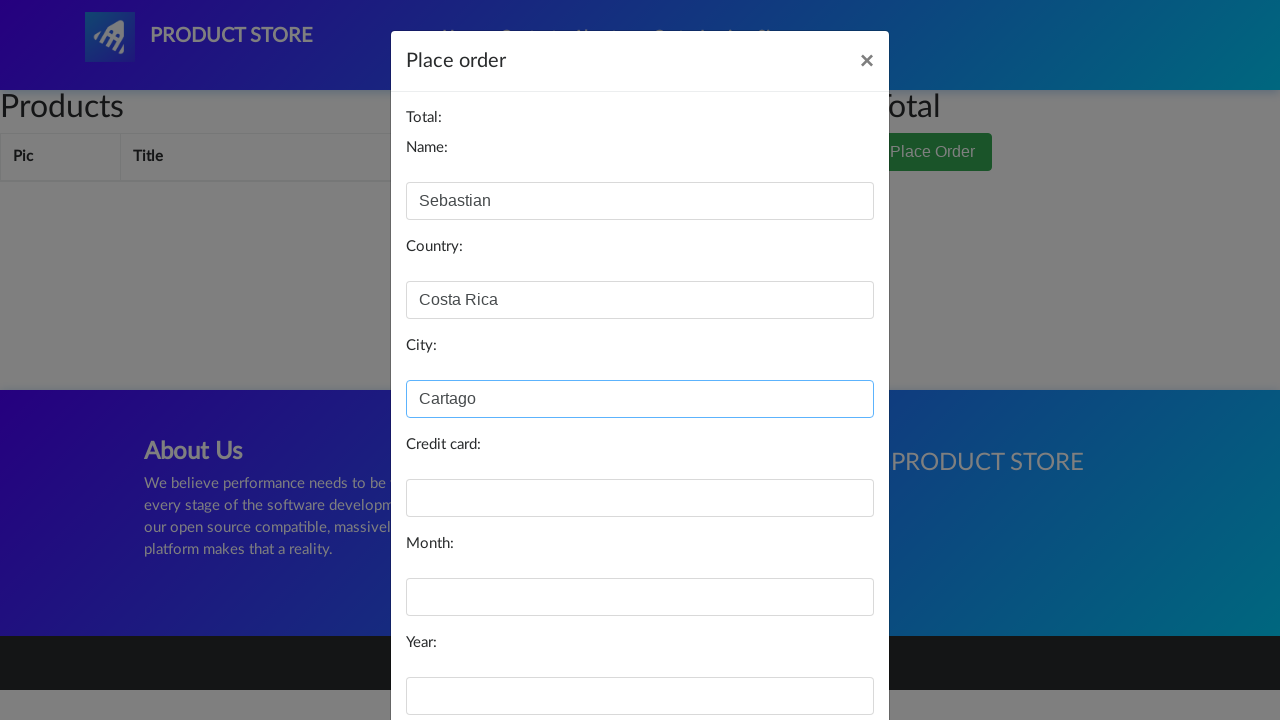

Clicked on credit card field at (640, 498) on #card
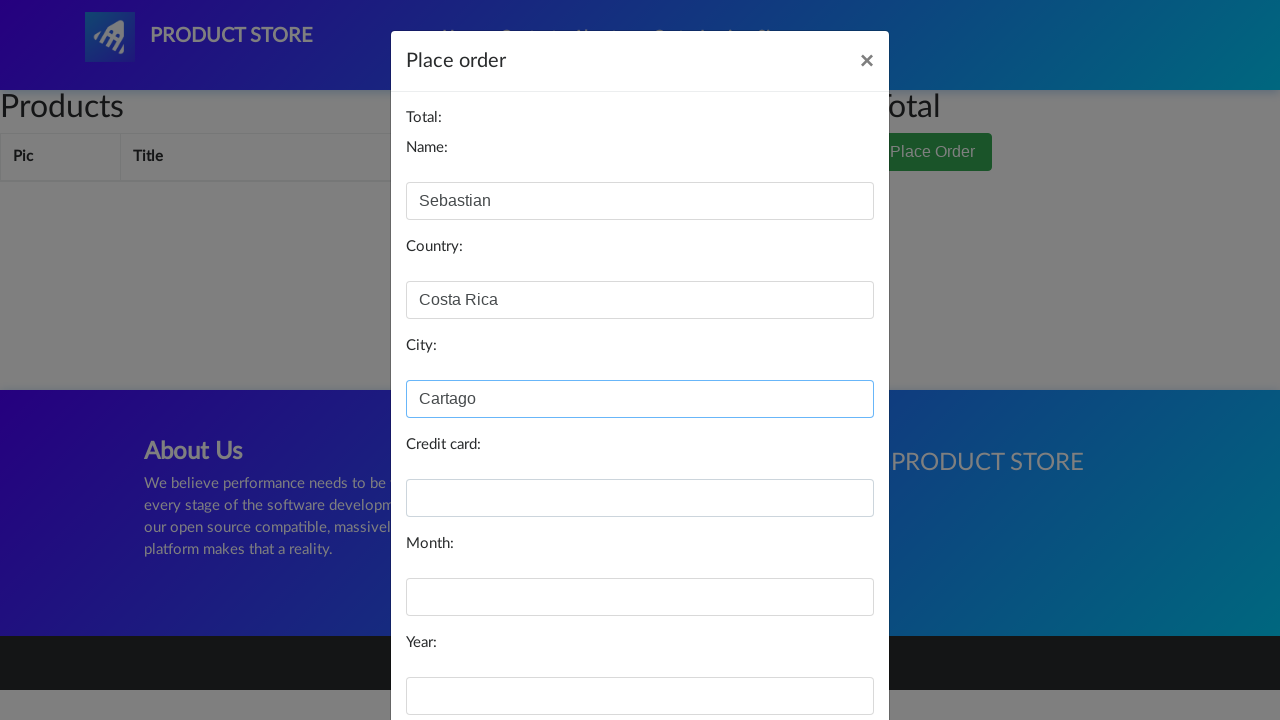

Filled credit card field with payment details on #card
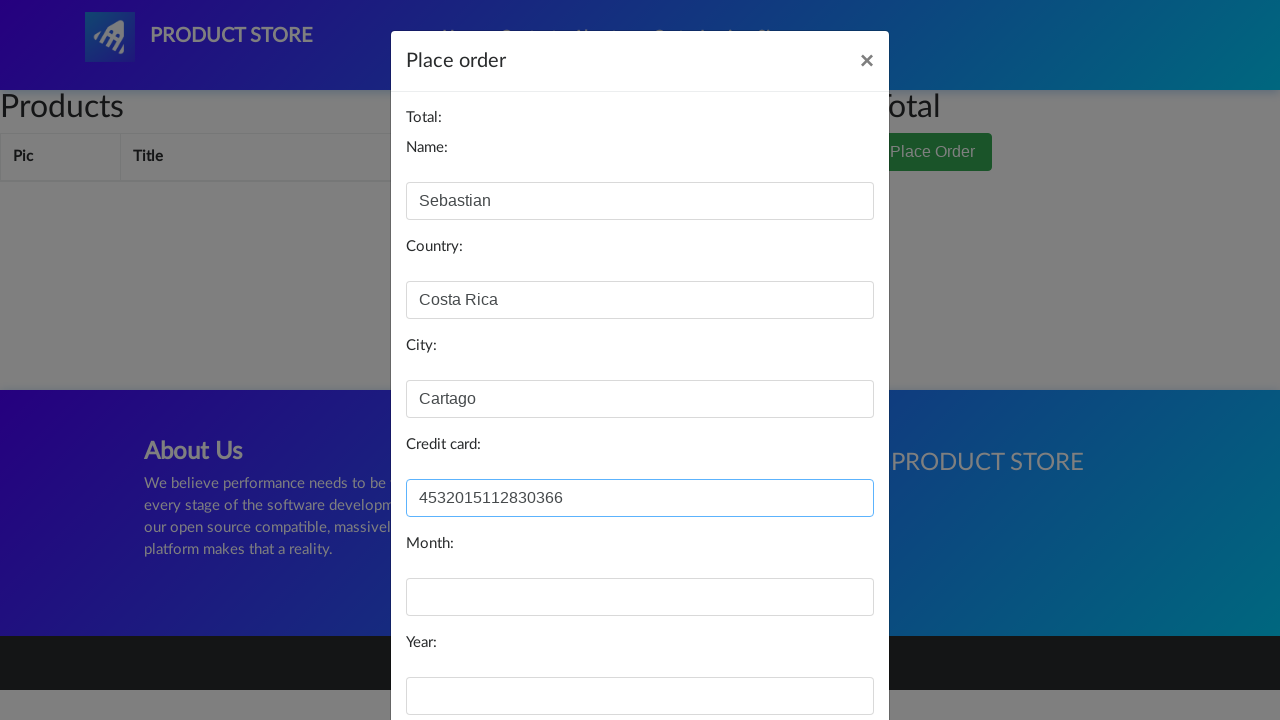

Clicked on month field at (640, 597) on #month
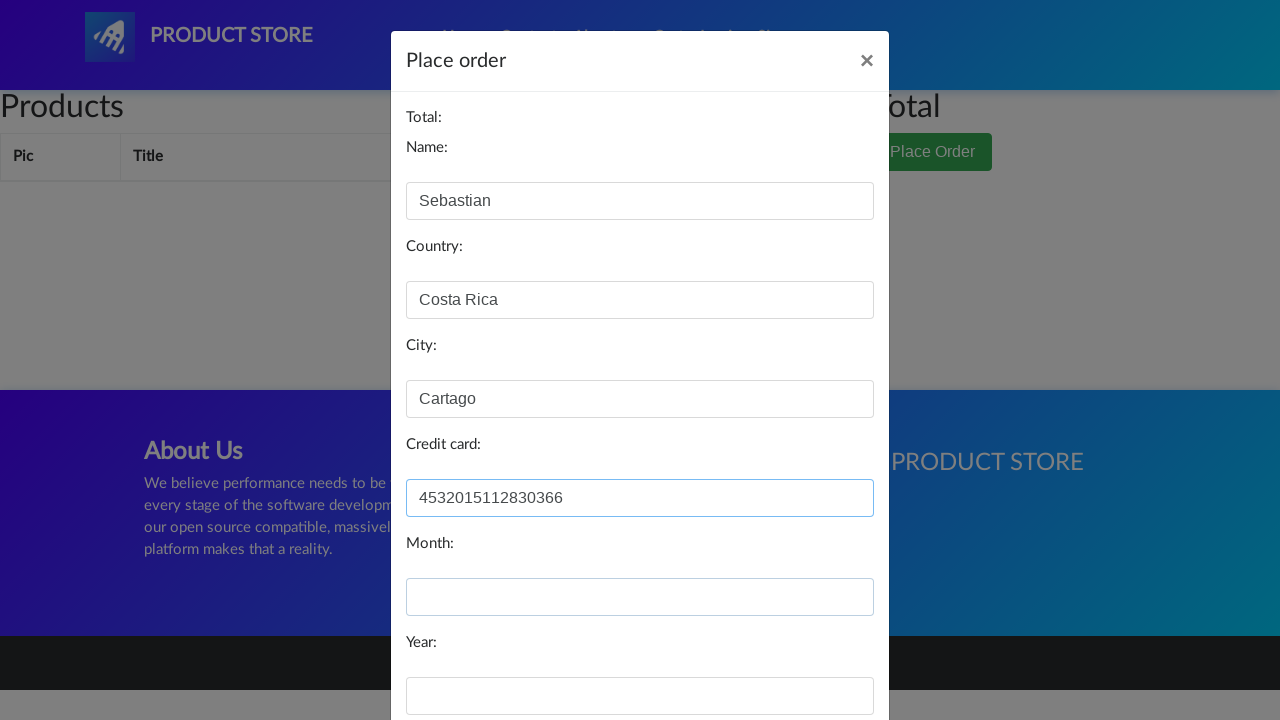

Filled month field with '03' on #month
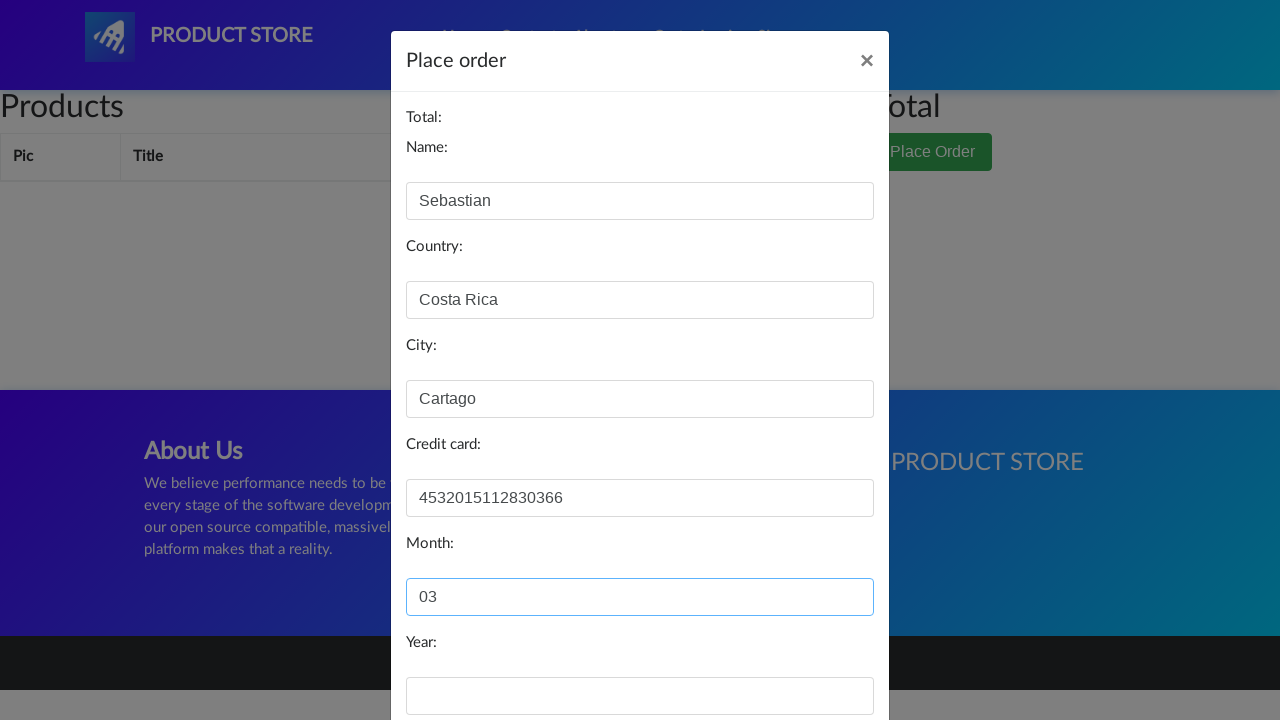

Clicked on year field at (640, 696) on #year
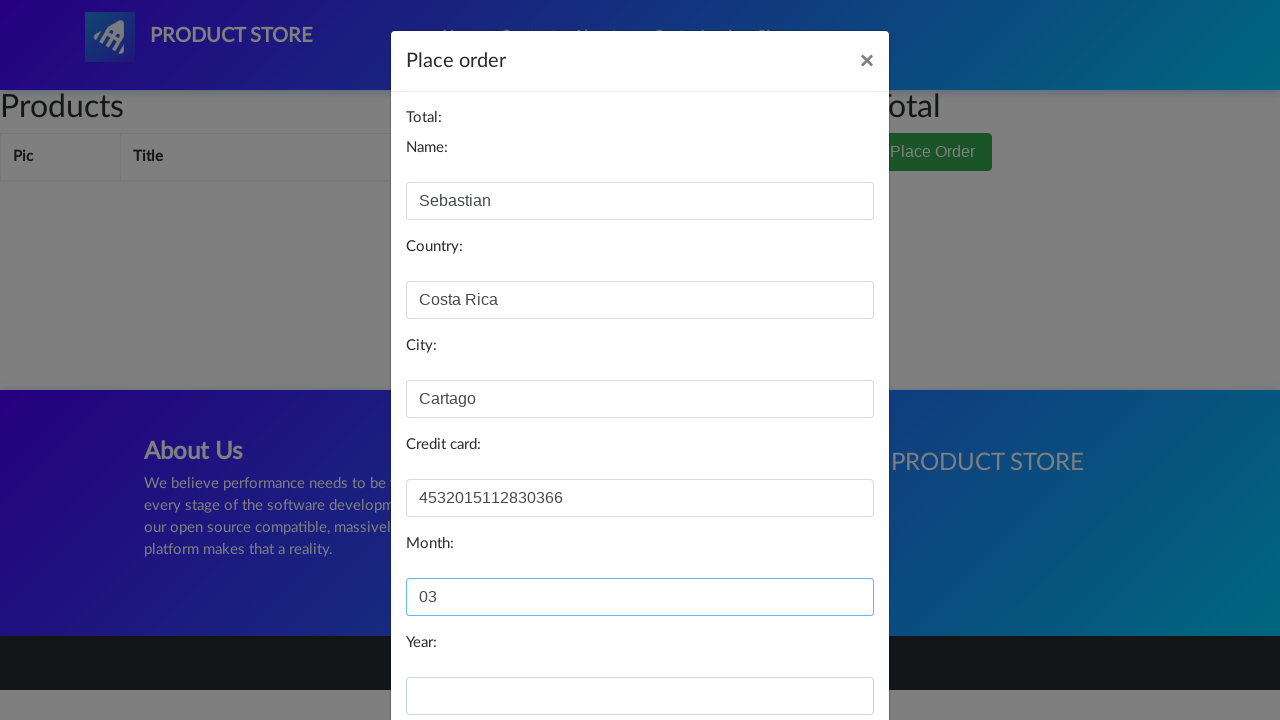

Filled year field with '2025' on #year
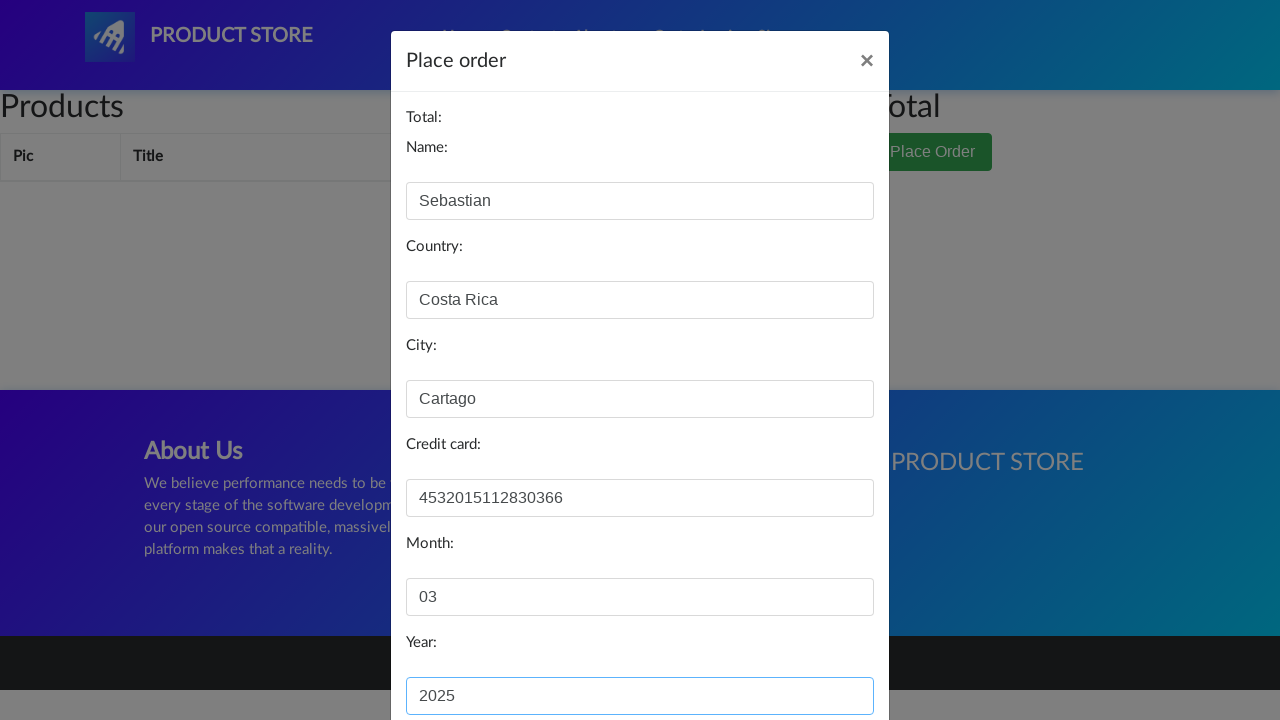

Clicked purchase button in order modal at (823, 655) on #orderModal .btn-primary
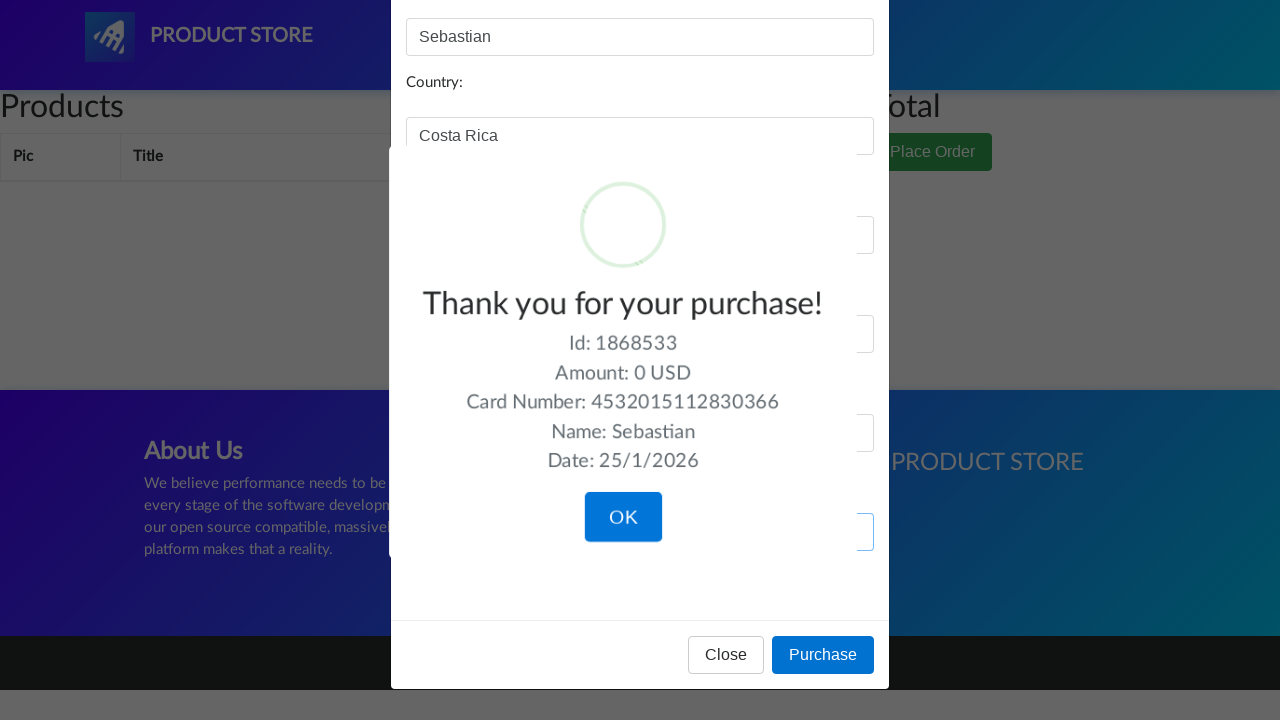

Waited for purchase confirmation
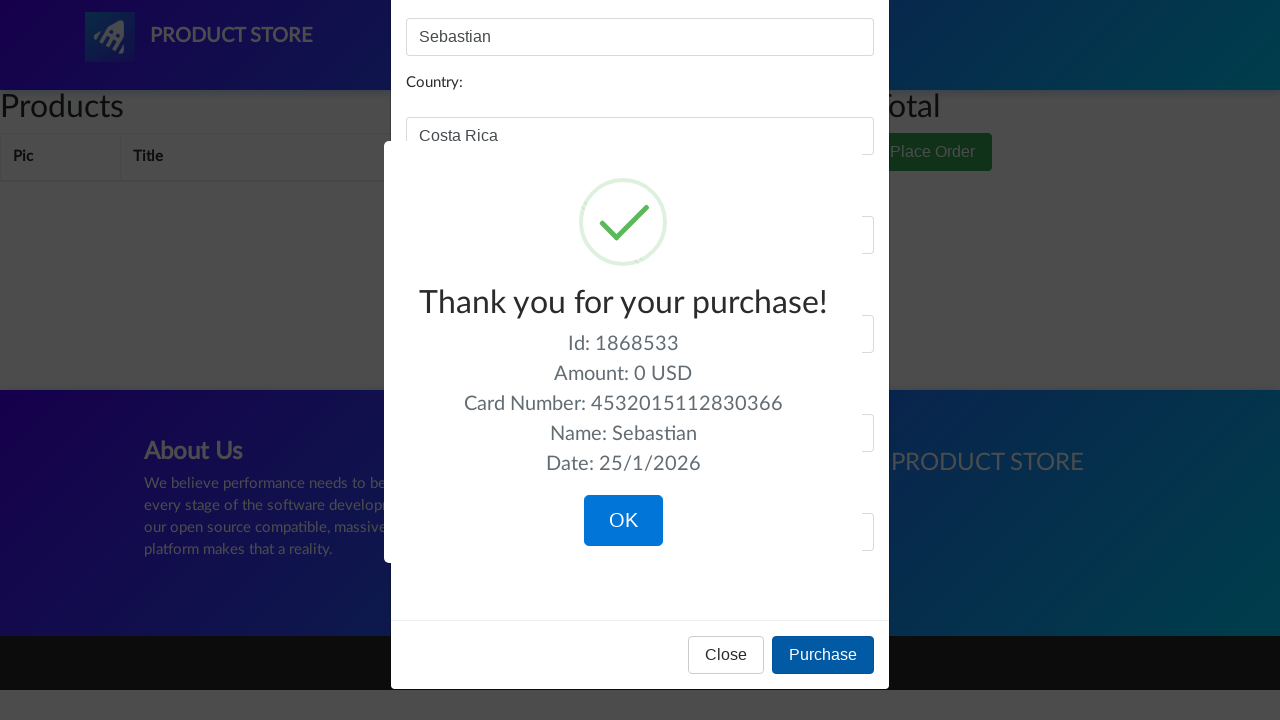

Clicked confirm button to complete the checkout flow at (623, 521) on .confirm
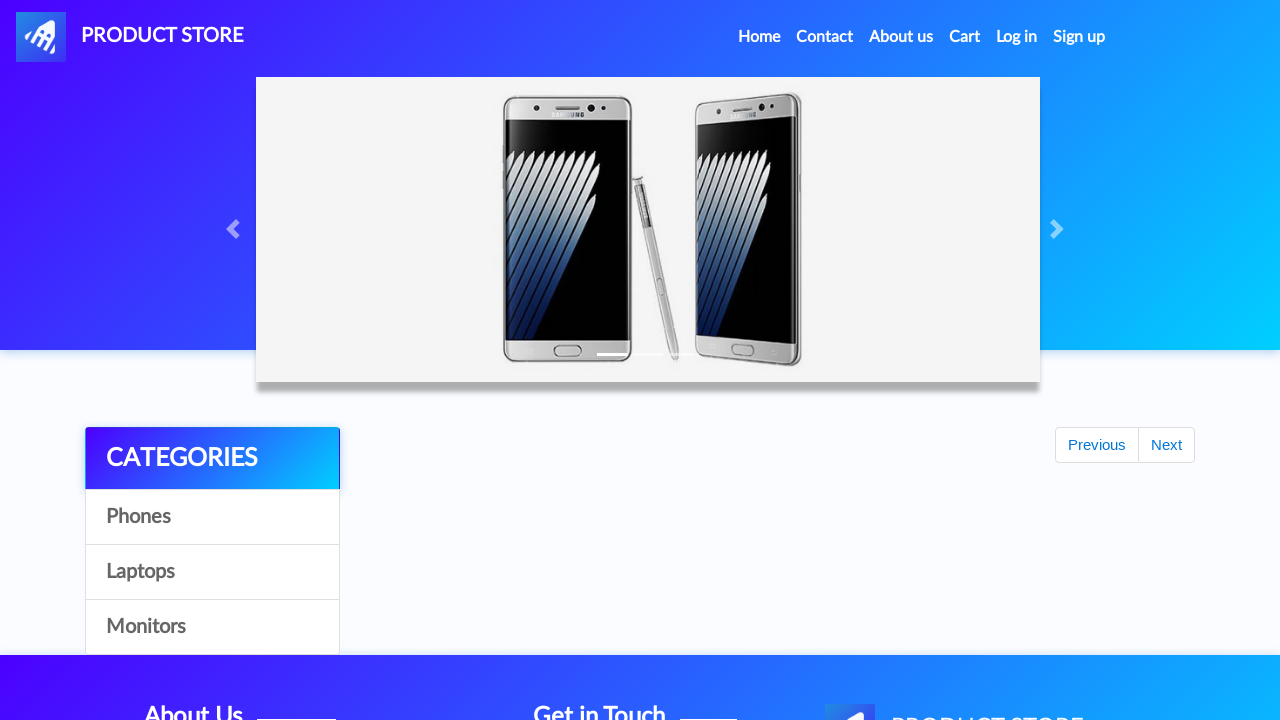

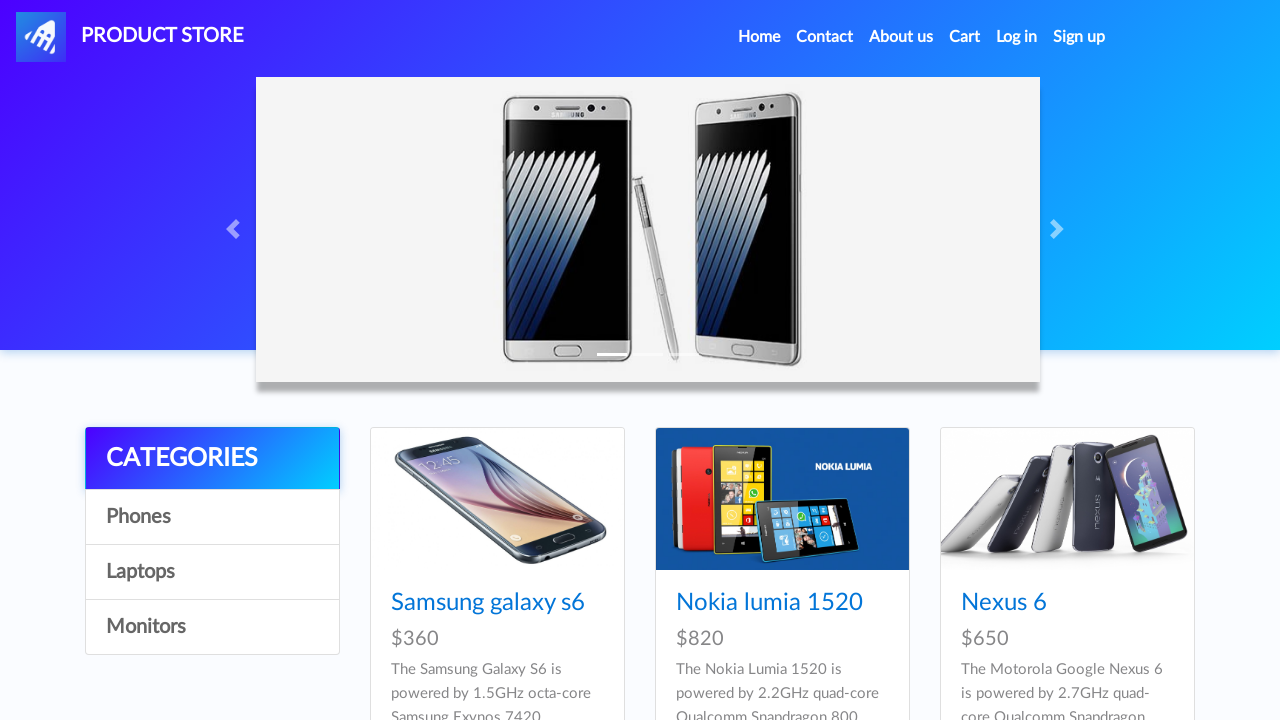